Calculates the sum of all values in the Amount column of the product table and verifies it equals the expected total of 296.

Starting URL: https://rahulshettyacademy.com/AutomationPractice/

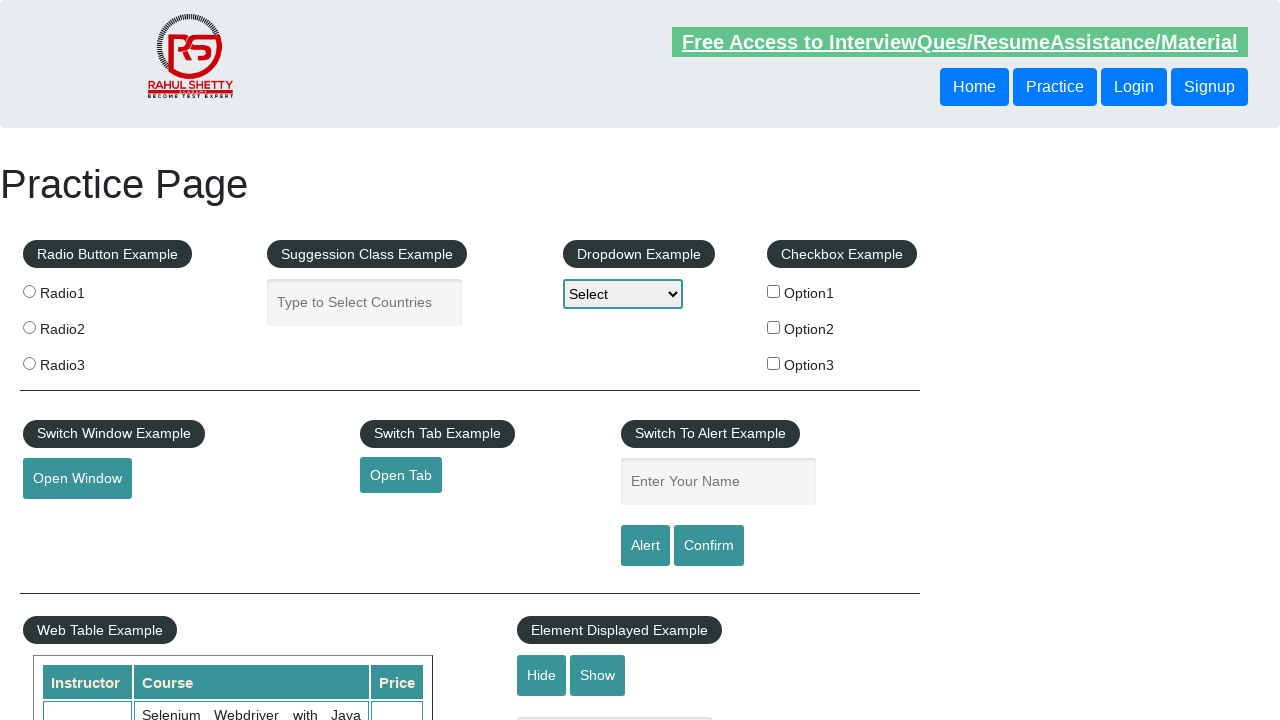

Waited for product table to load
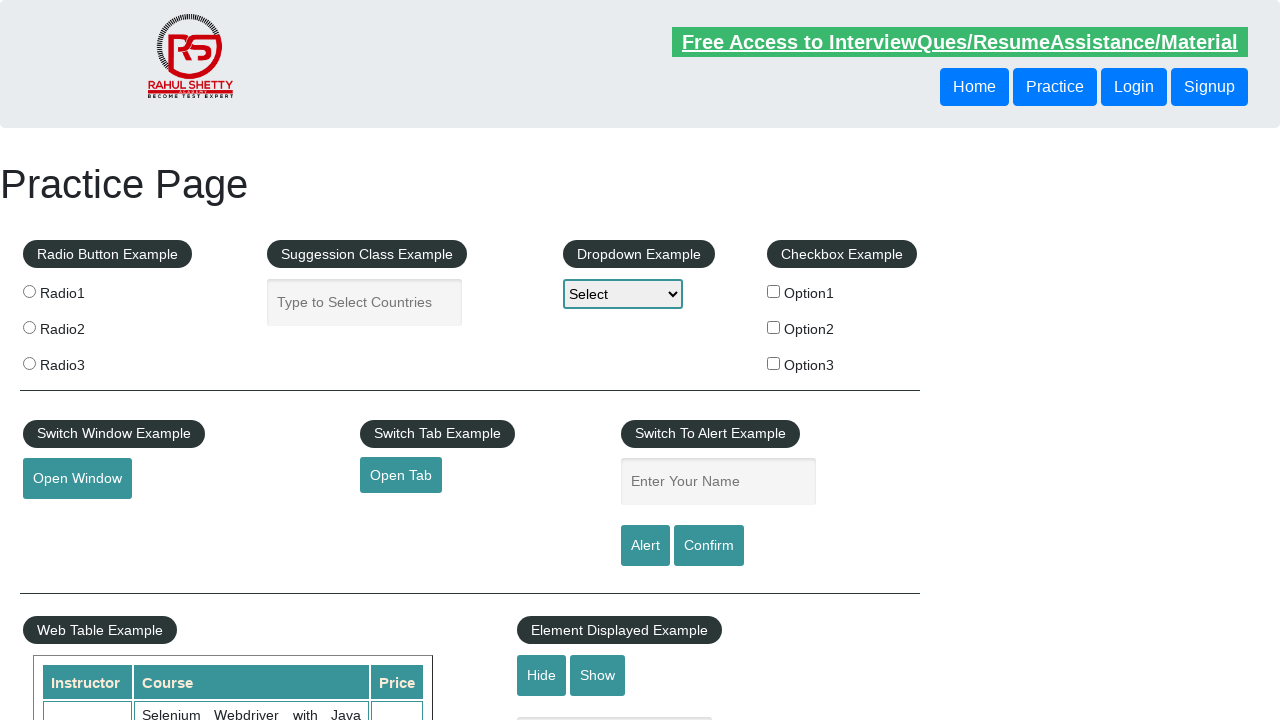

Located all Amount column cells in product table
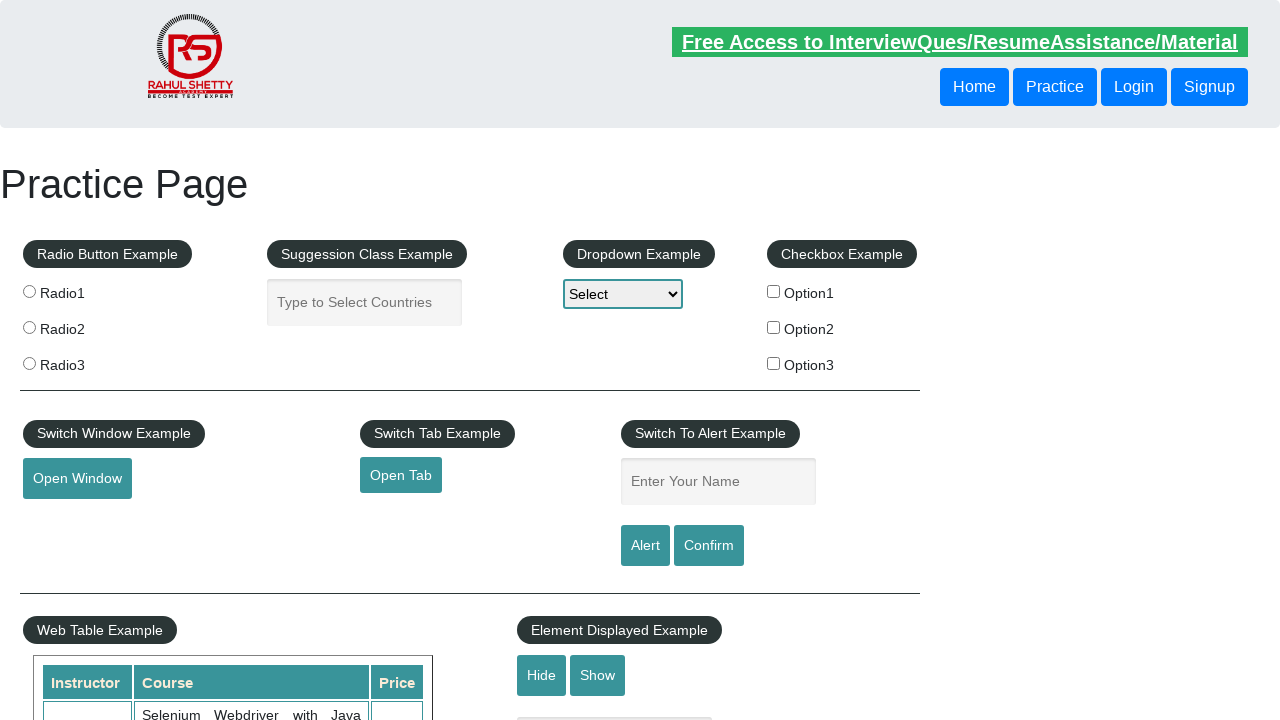

Calculated sum of all Amount column values: 296
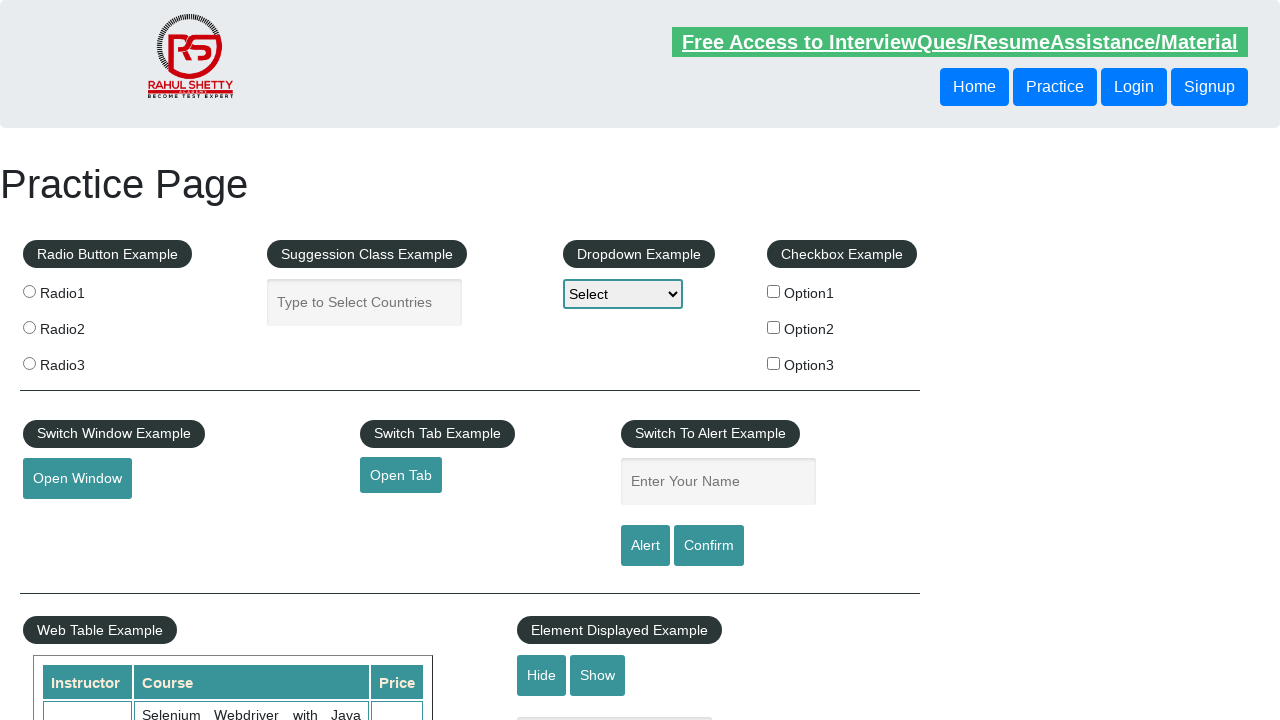

Verified total amount equals expected value of 296
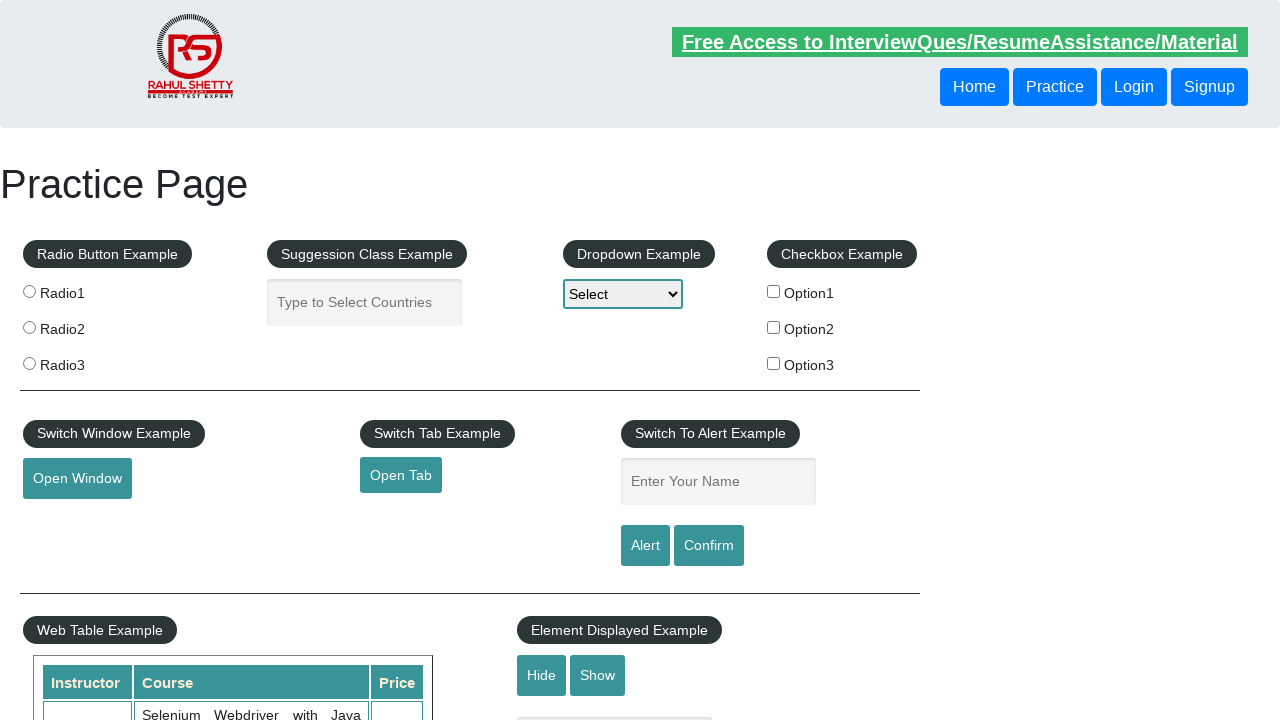

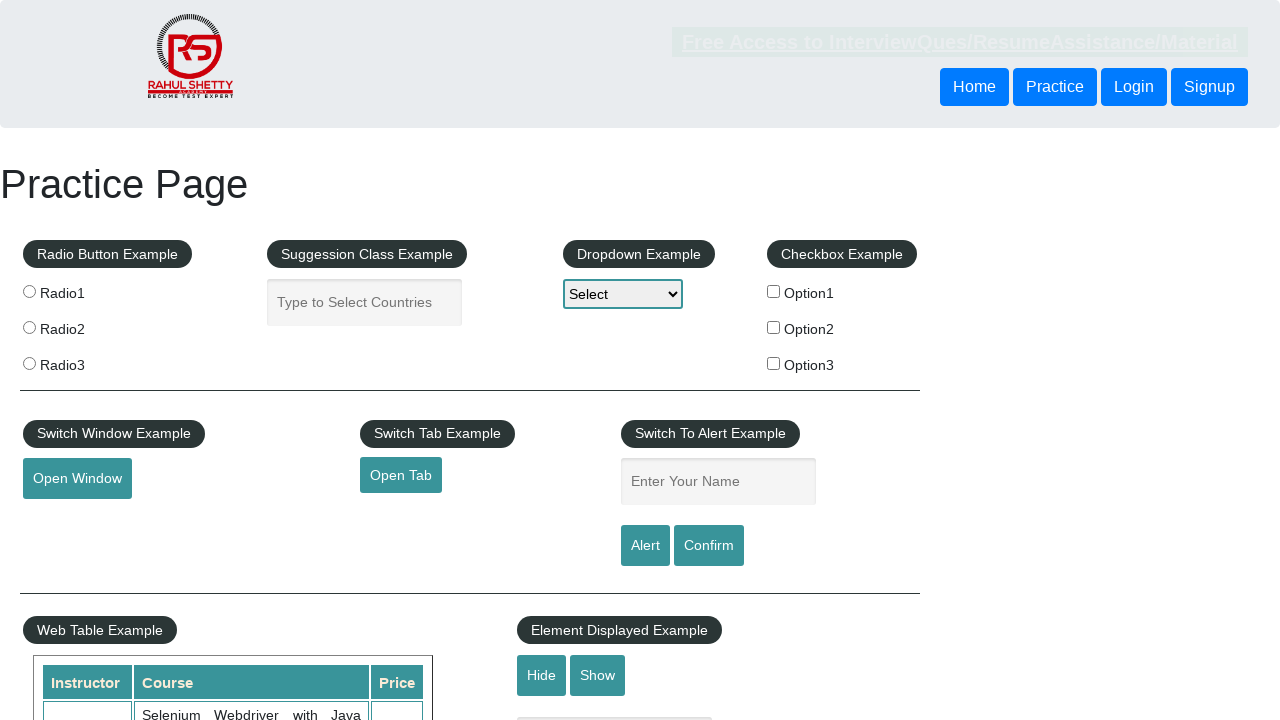